Tests the web table filtering functionality by entering "Rice" in the search field and verifying that the filtered results contain the search term

Starting URL: https://rahulshettyacademy.com/seleniumPractise/#/offers

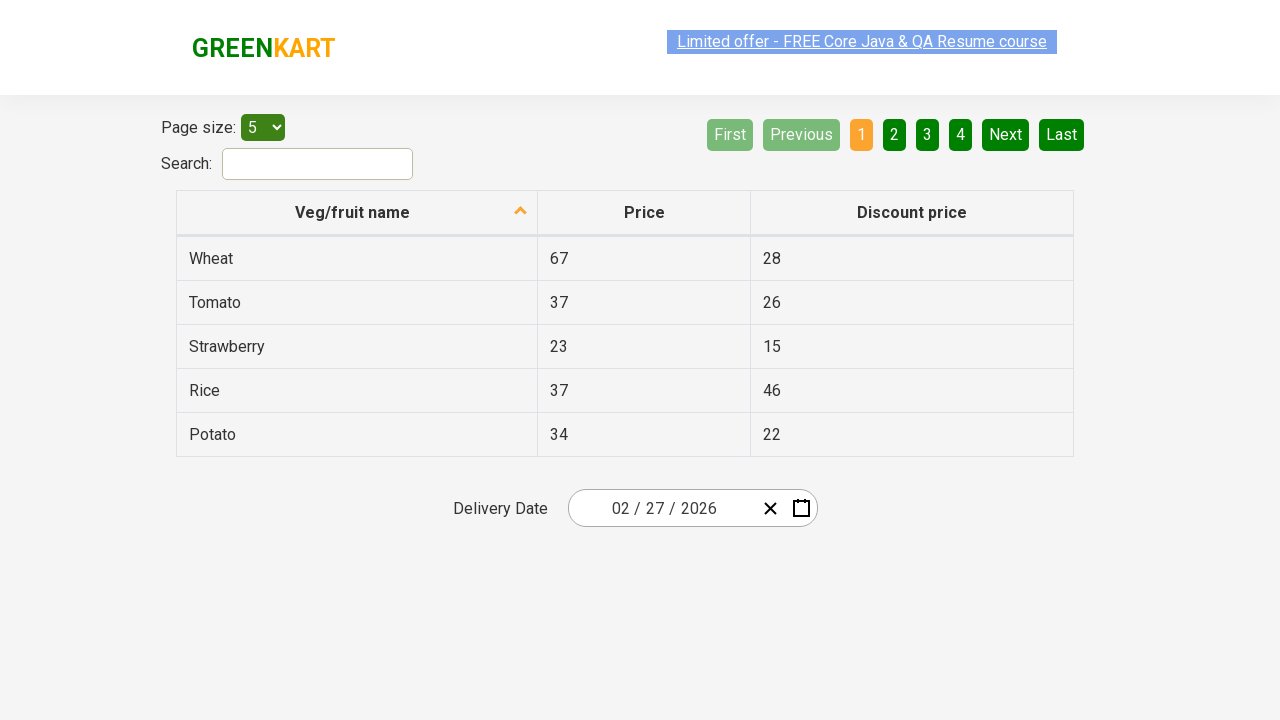

Filled search field with 'Rice' to filter web table on #search-field
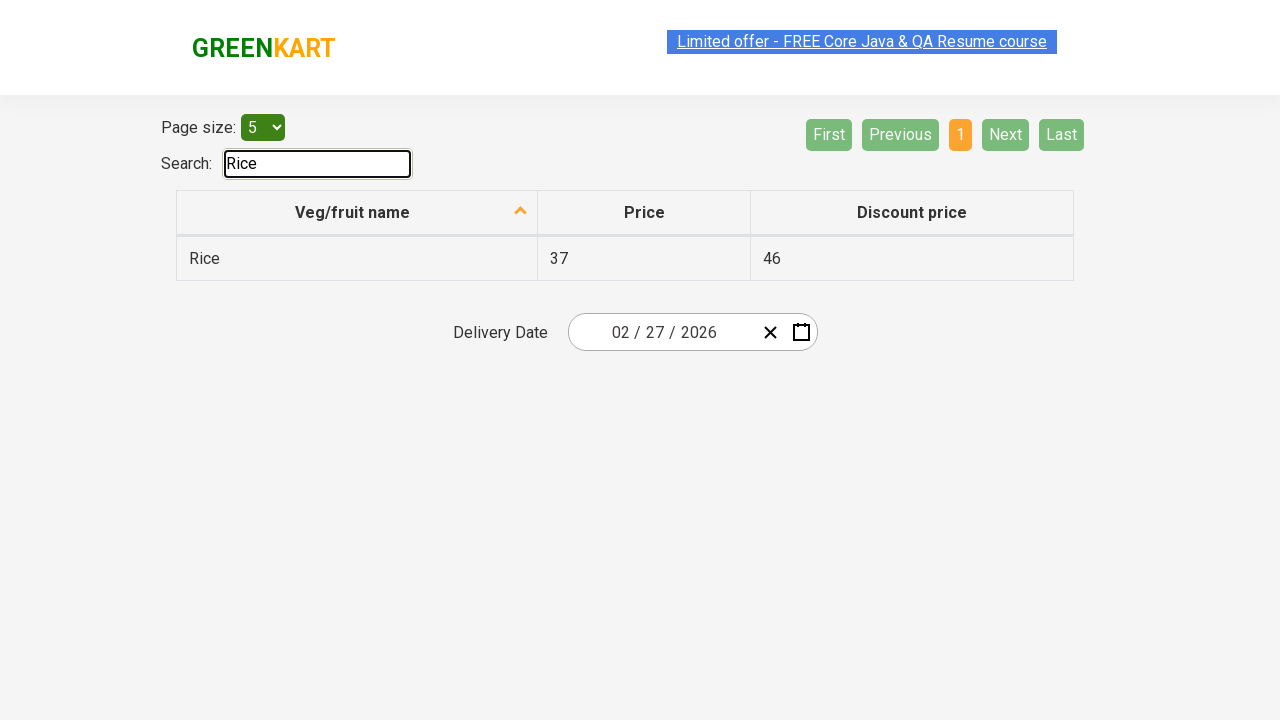

Waited for filtered table results to load
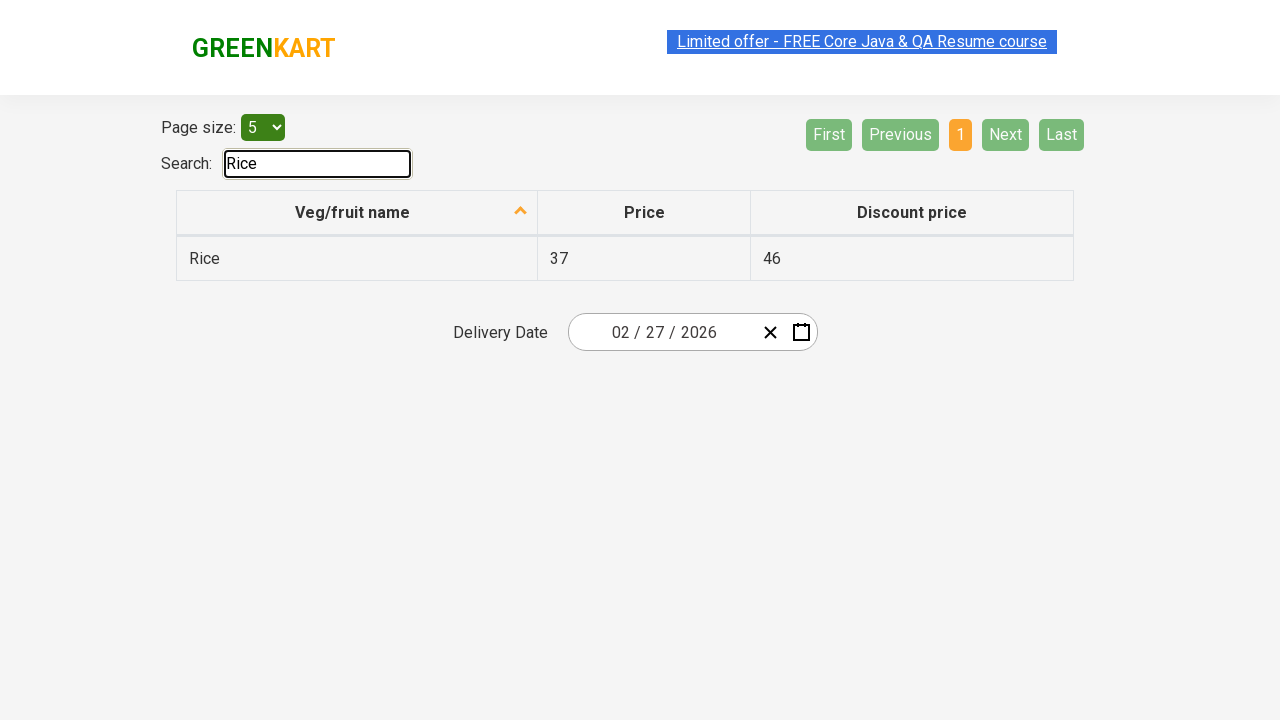

Retrieved filtered table rows - found 1 rows
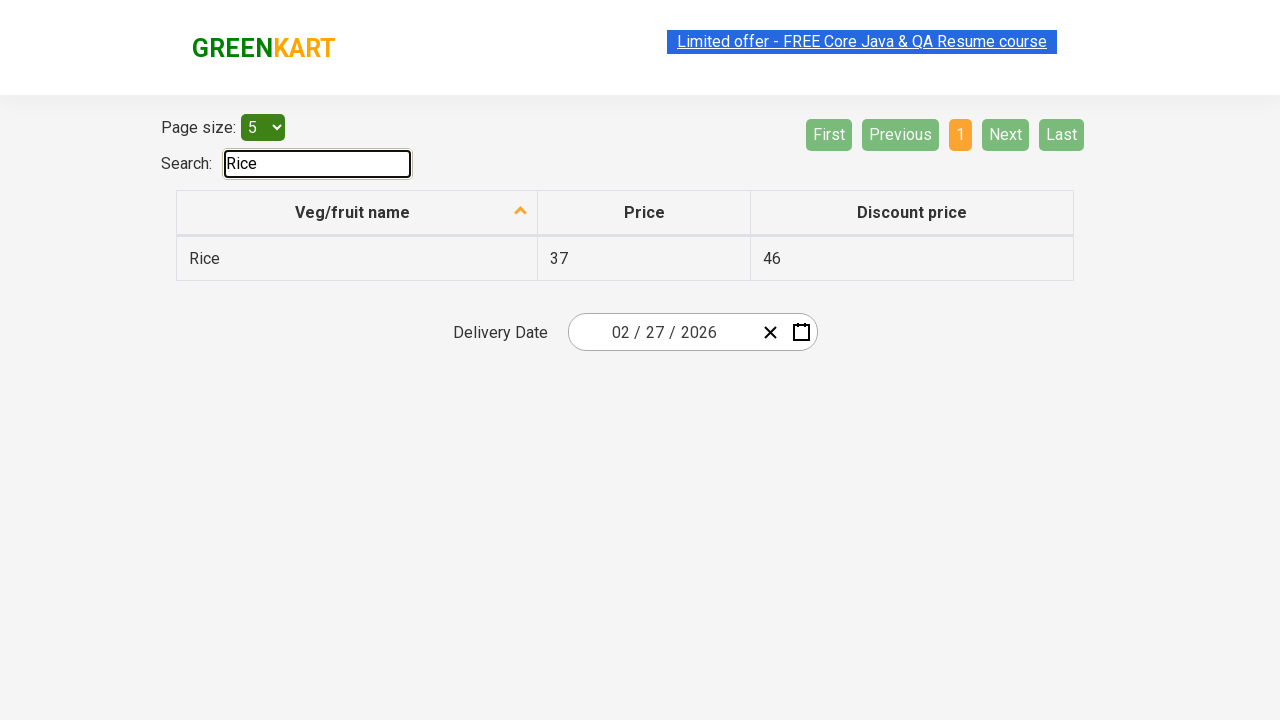

Verified that filtered results contain data (assertion passed)
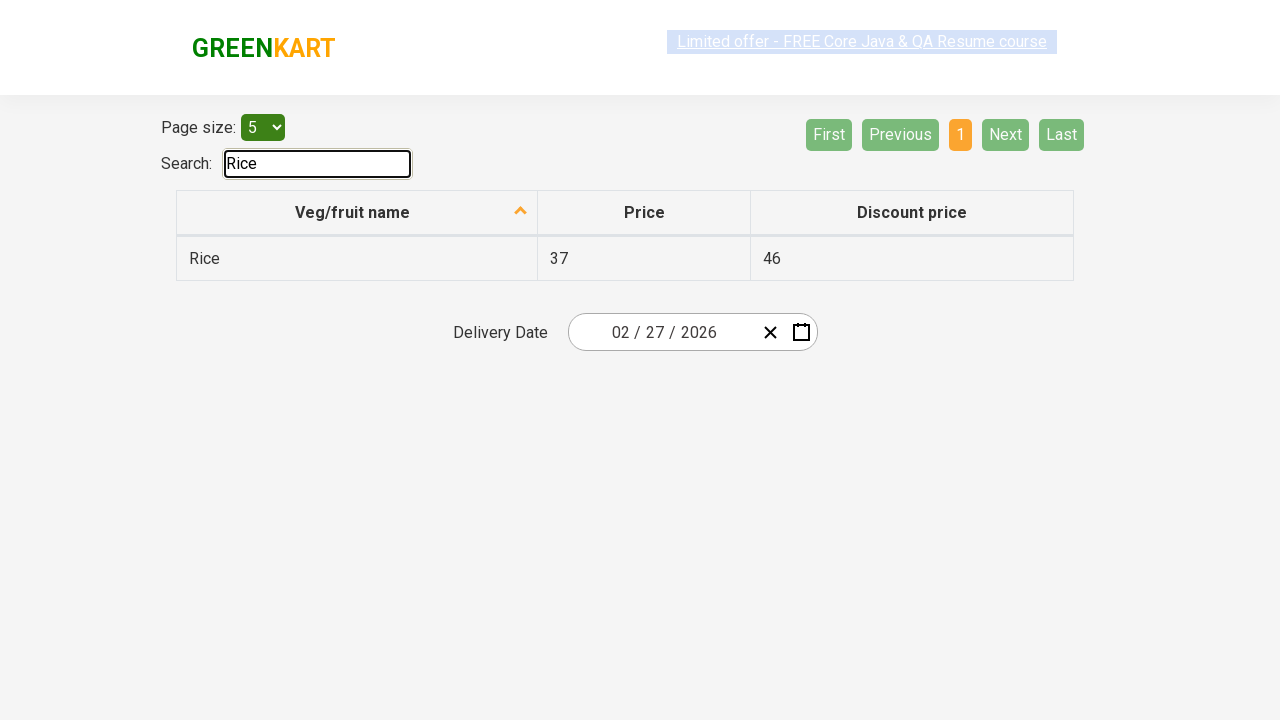

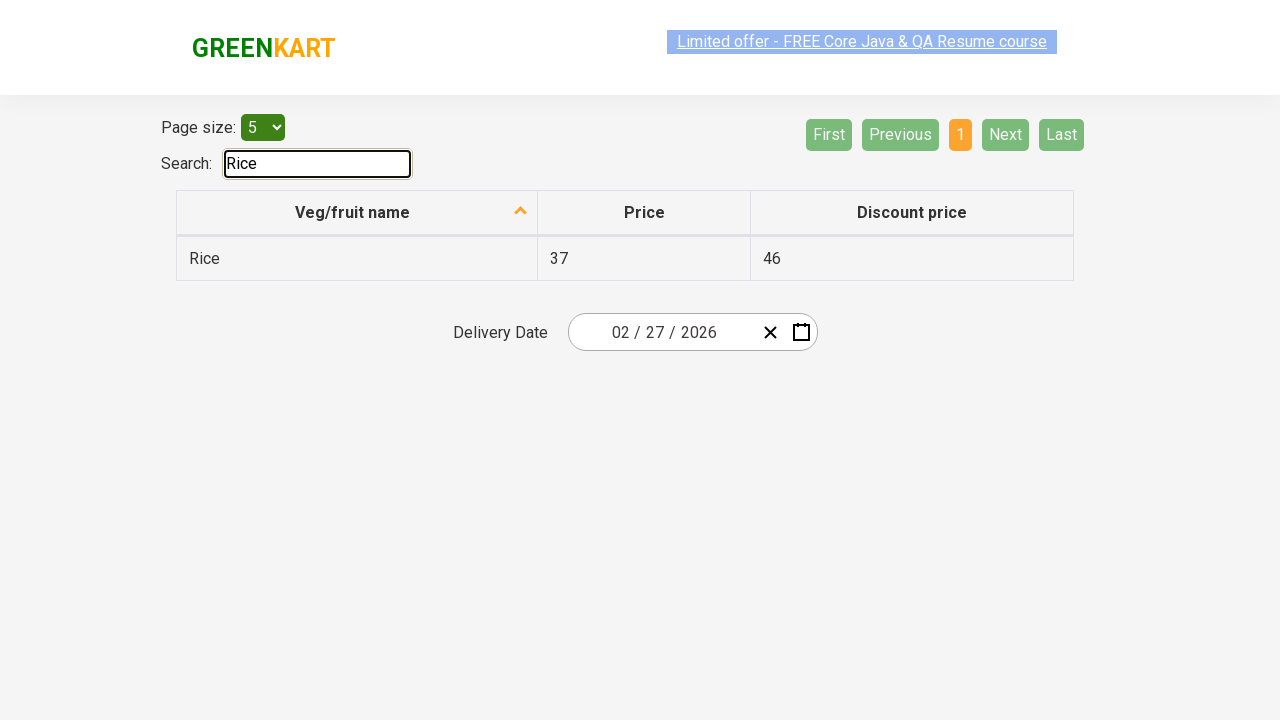